Tests FAQ accordion functionality by clicking on question #7 and verifying the corresponding answer text is displayed on a scooter rental service website.

Starting URL: https://qa-scooter.praktikum-services.ru/

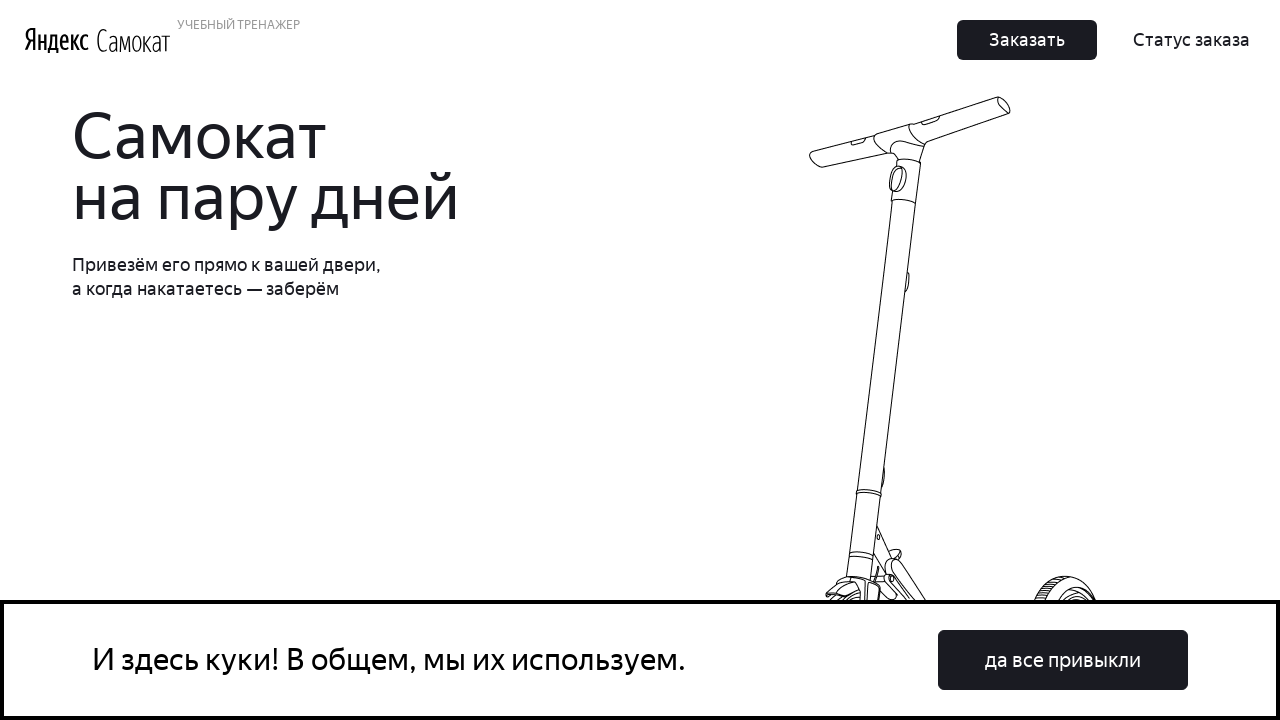

Scrolled to FAQ accordion section
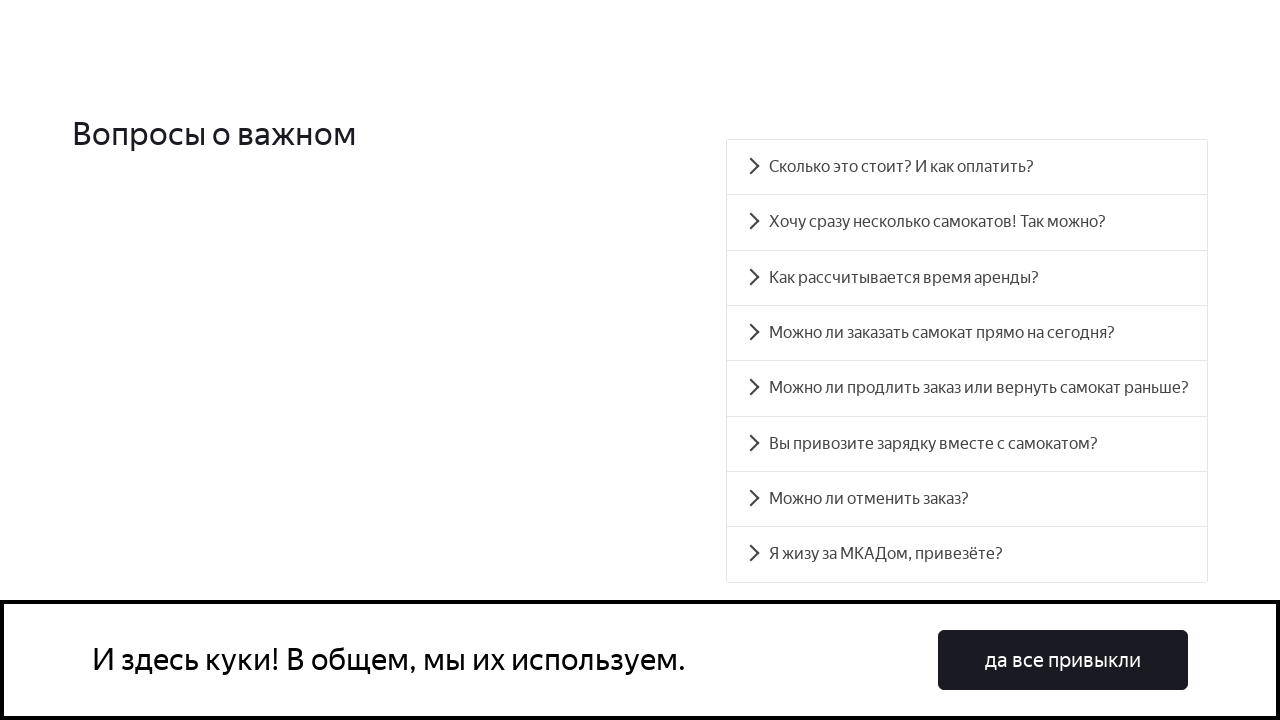

Clicked on question #7 in the FAQ accordion at (967, 499) on .accordion__button >> nth=6
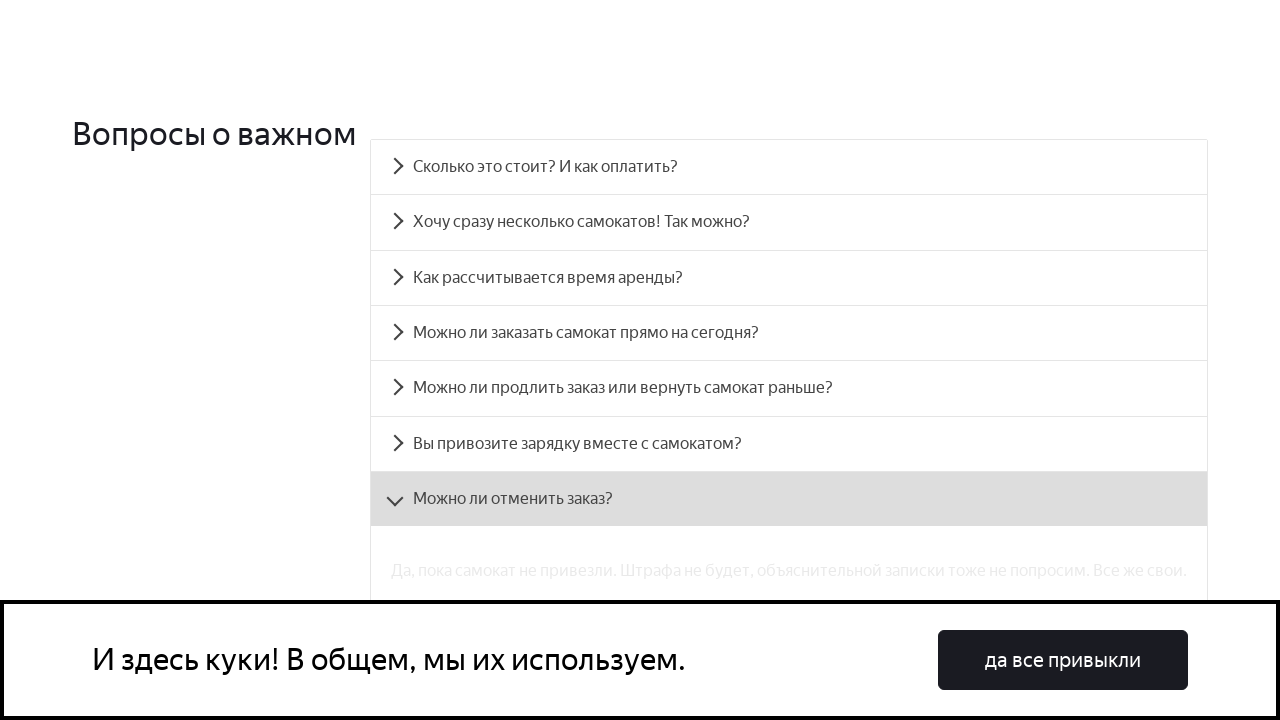

Answer panel for question #7 became visible
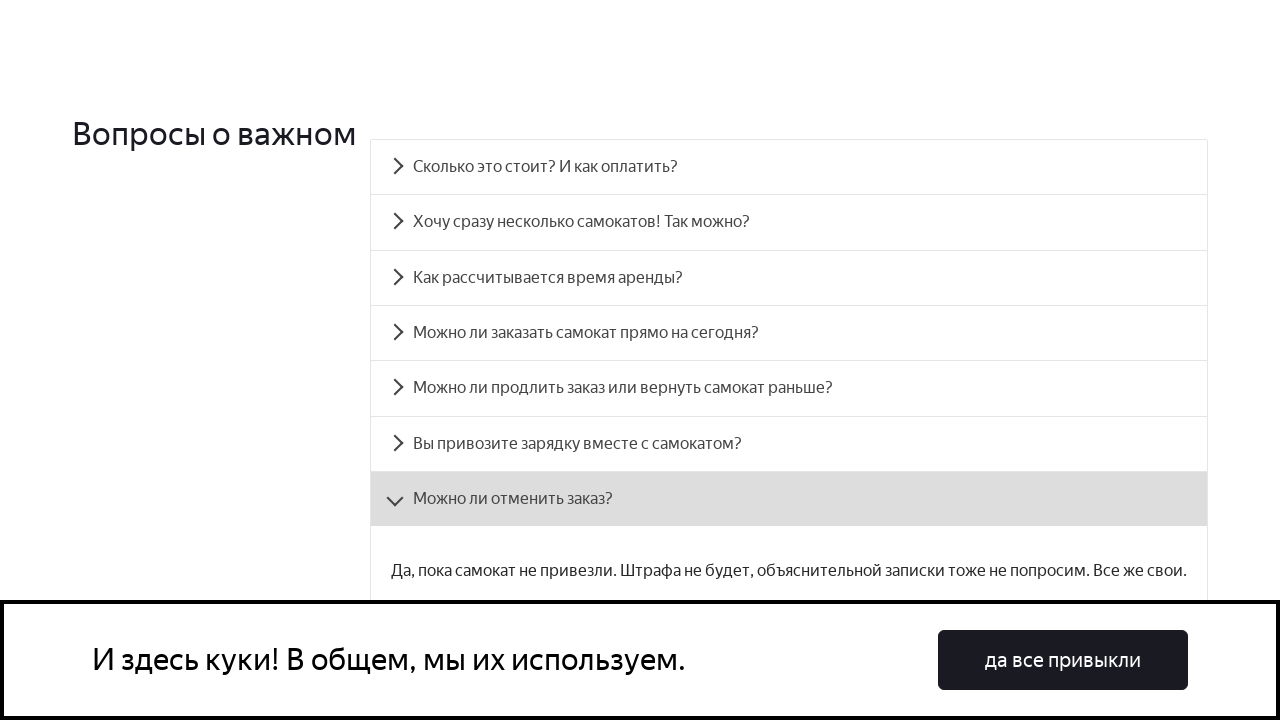

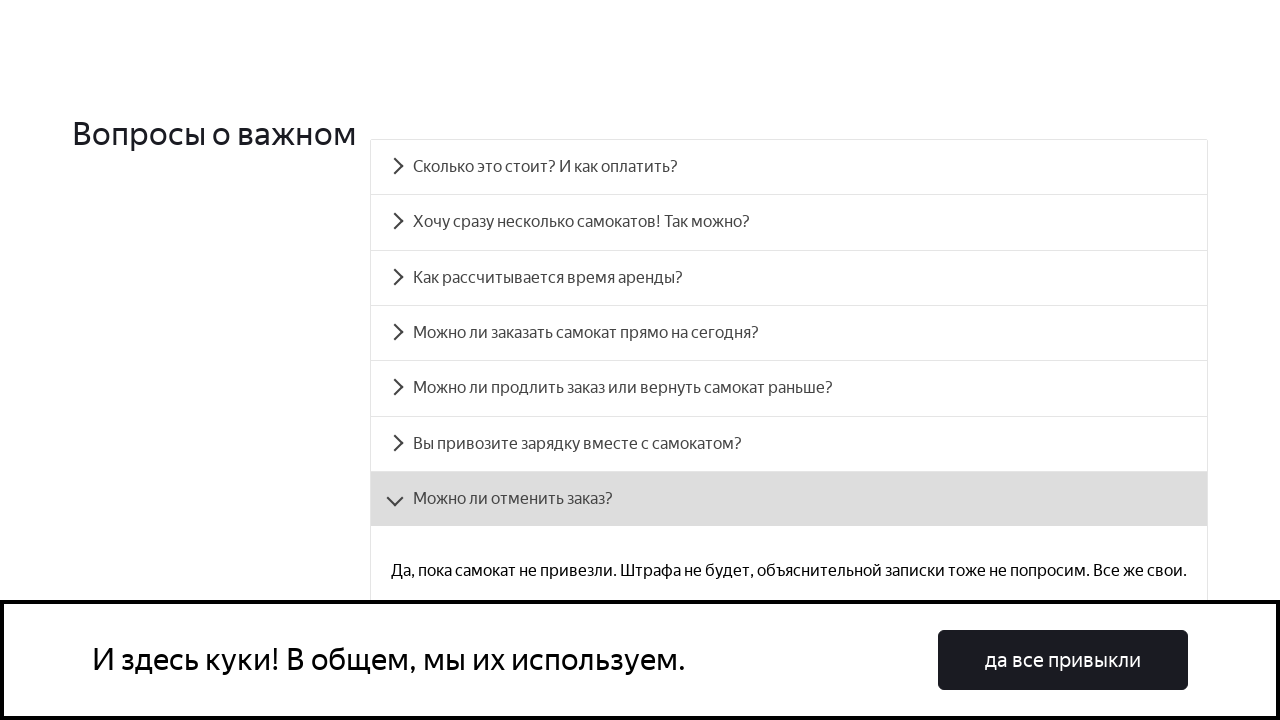